Tests different types of button clicks (single click, right click, and double click) and verifies the corresponding dynamic messages

Starting URL: https://demoqa.com/buttons

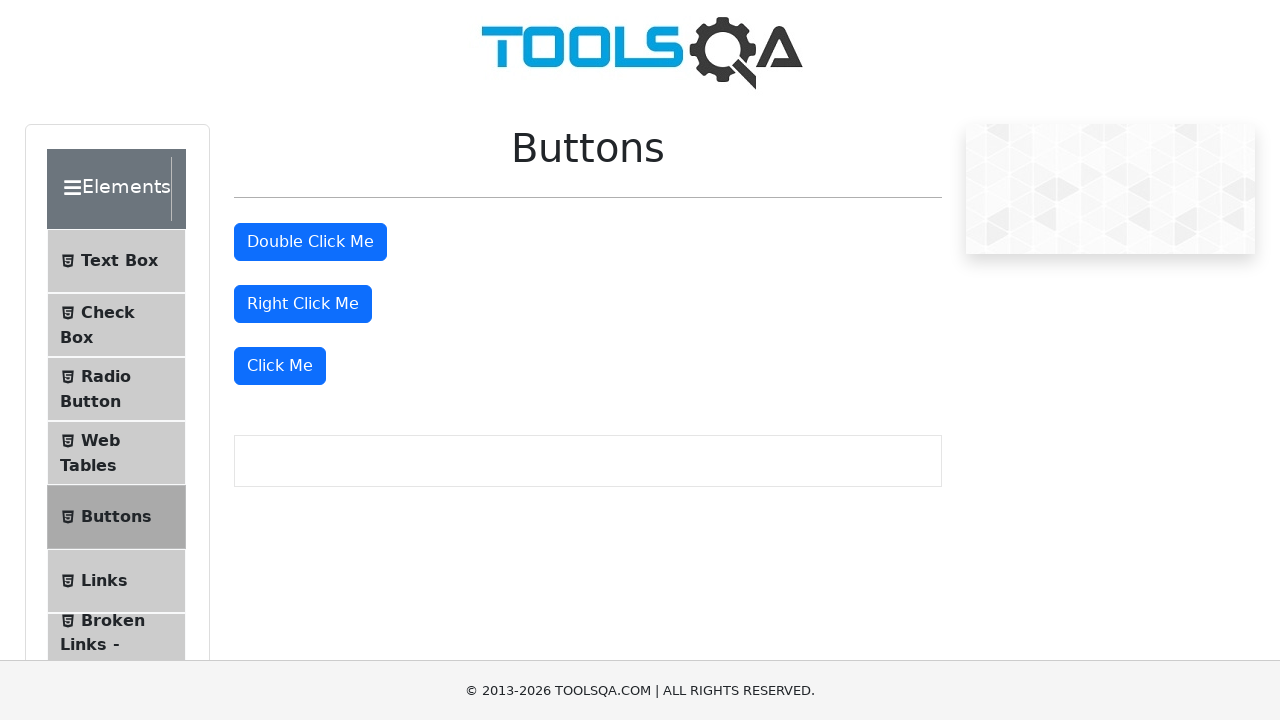

Performed single click on 'Click Me' button at (280, 366) on xpath=//button[text()='Click Me']
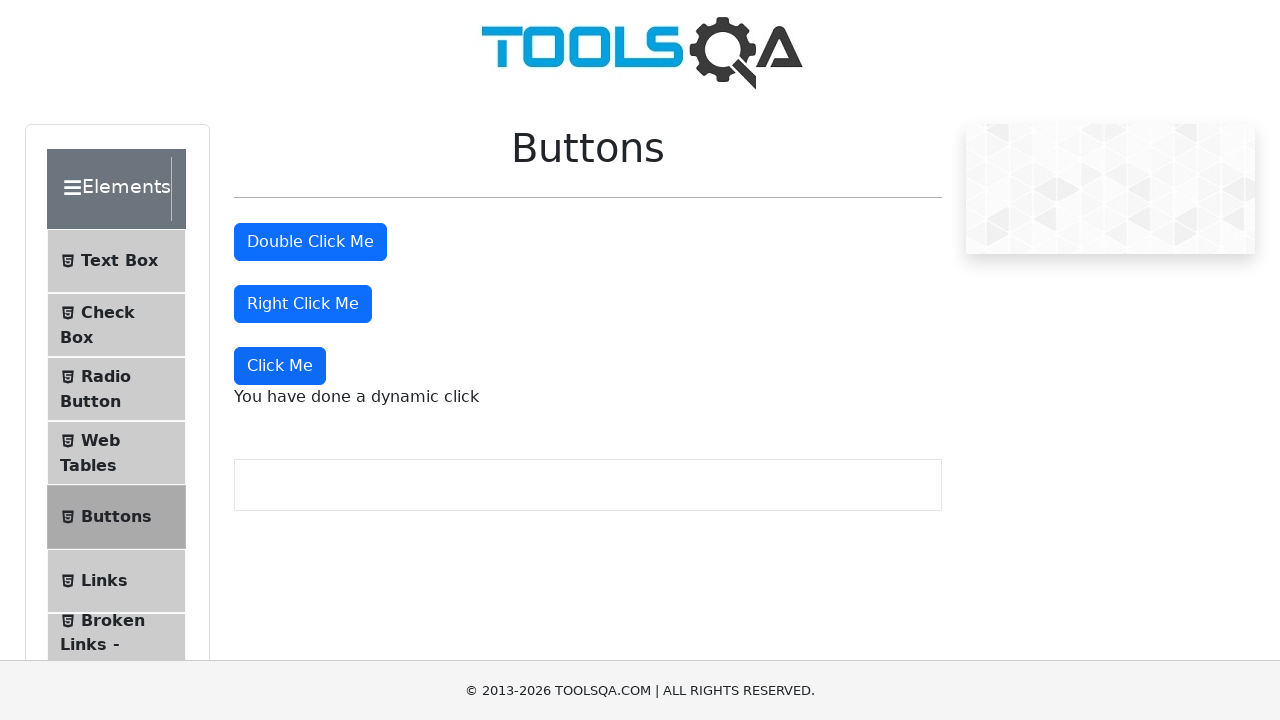

Retrieved dynamic click message text
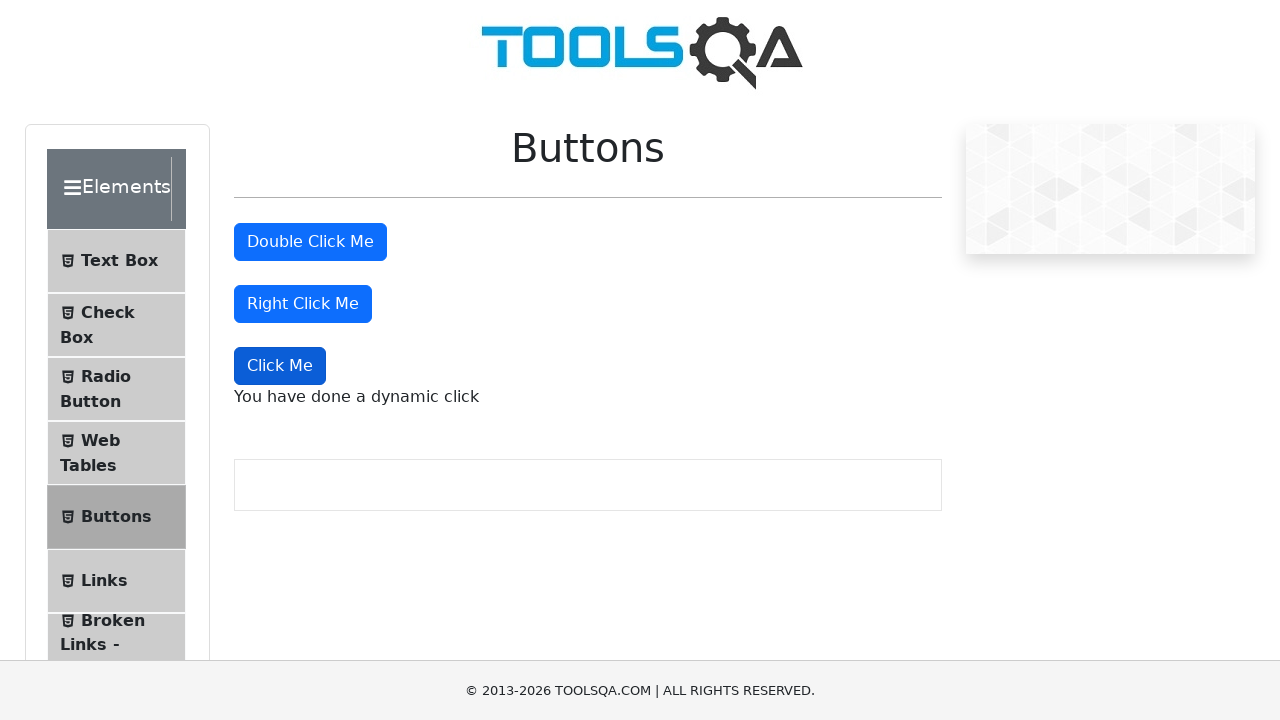

Verified single click message: 'You have done a dynamic click'
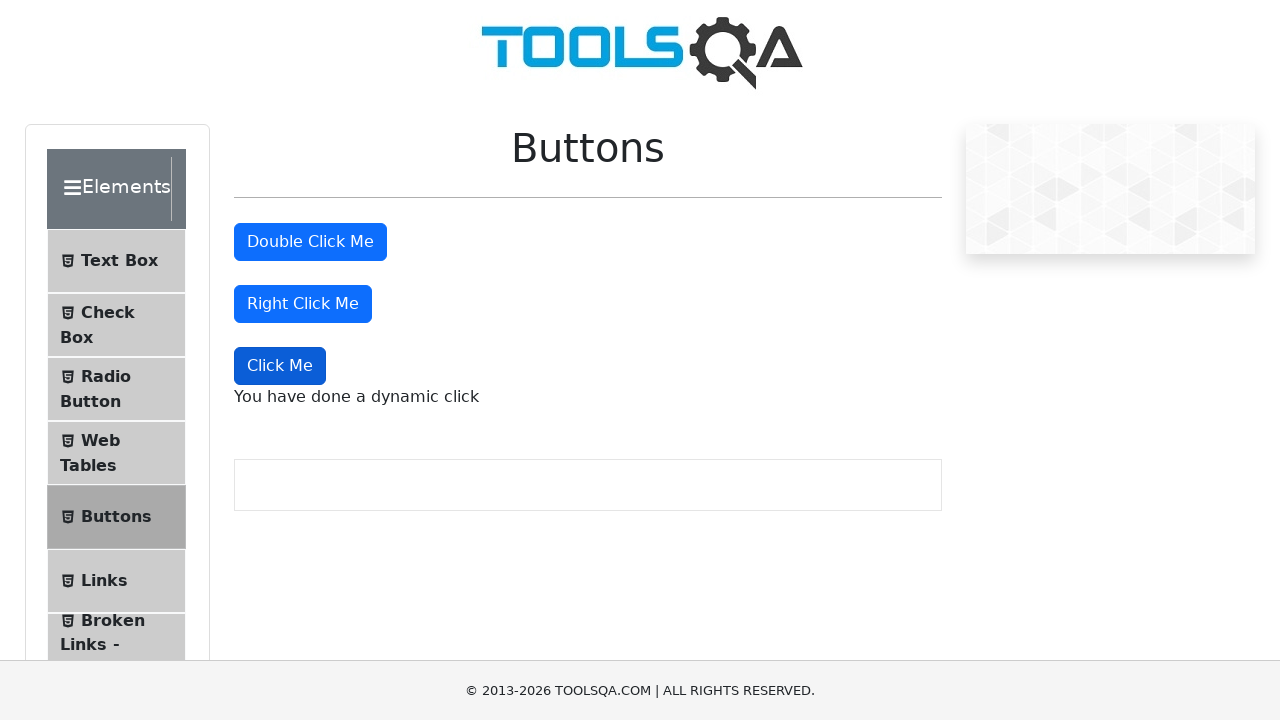

Performed right click on right click button at (303, 304) on #rightClickBtn
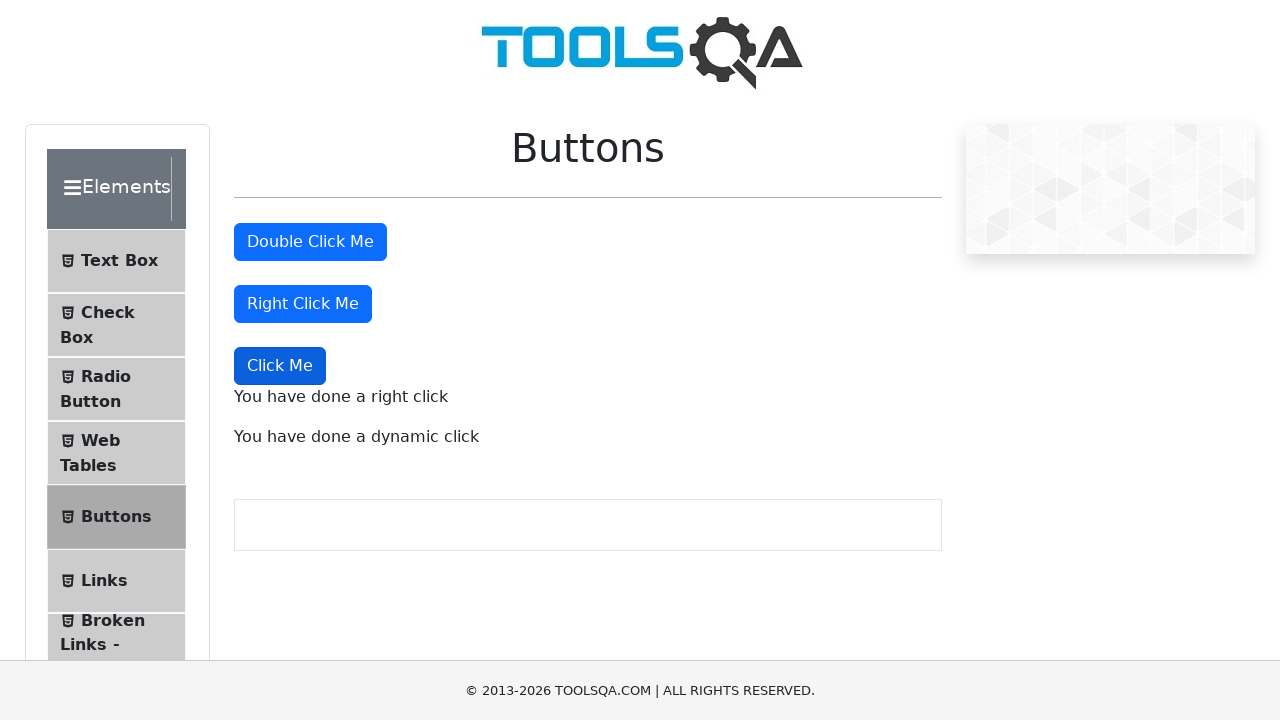

Retrieved right click message text
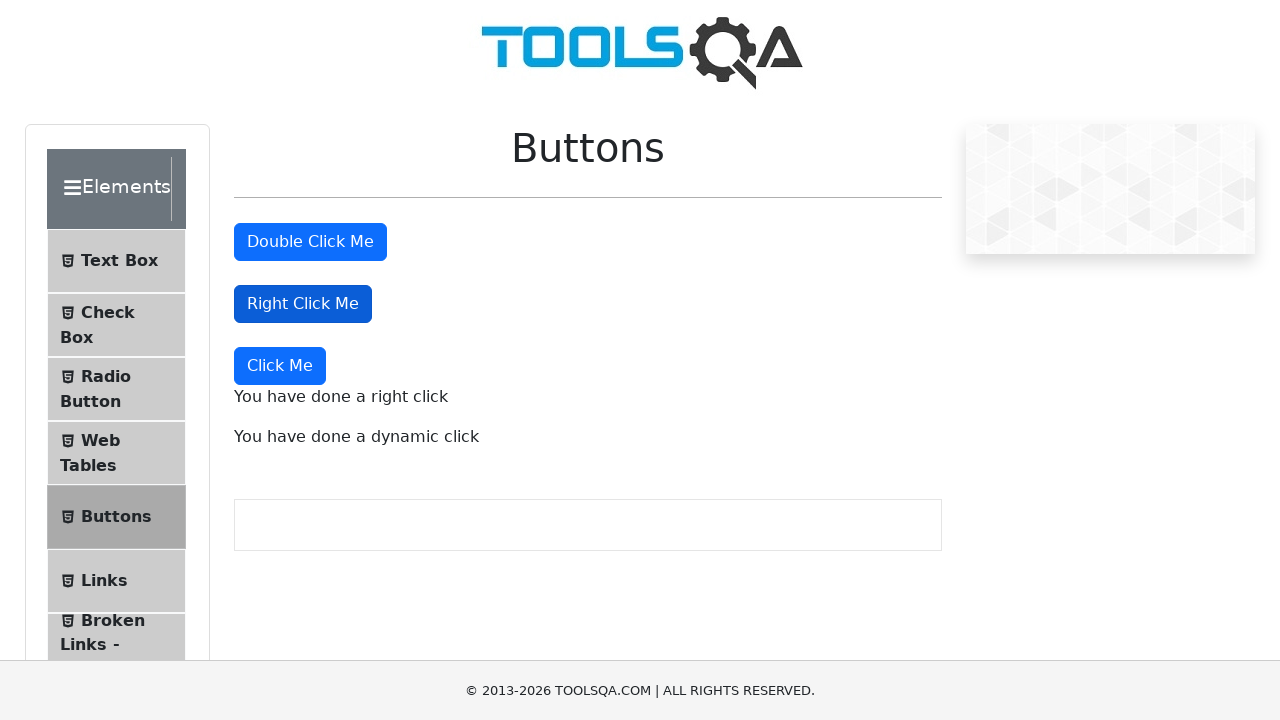

Verified right click message: 'You have done a right click'
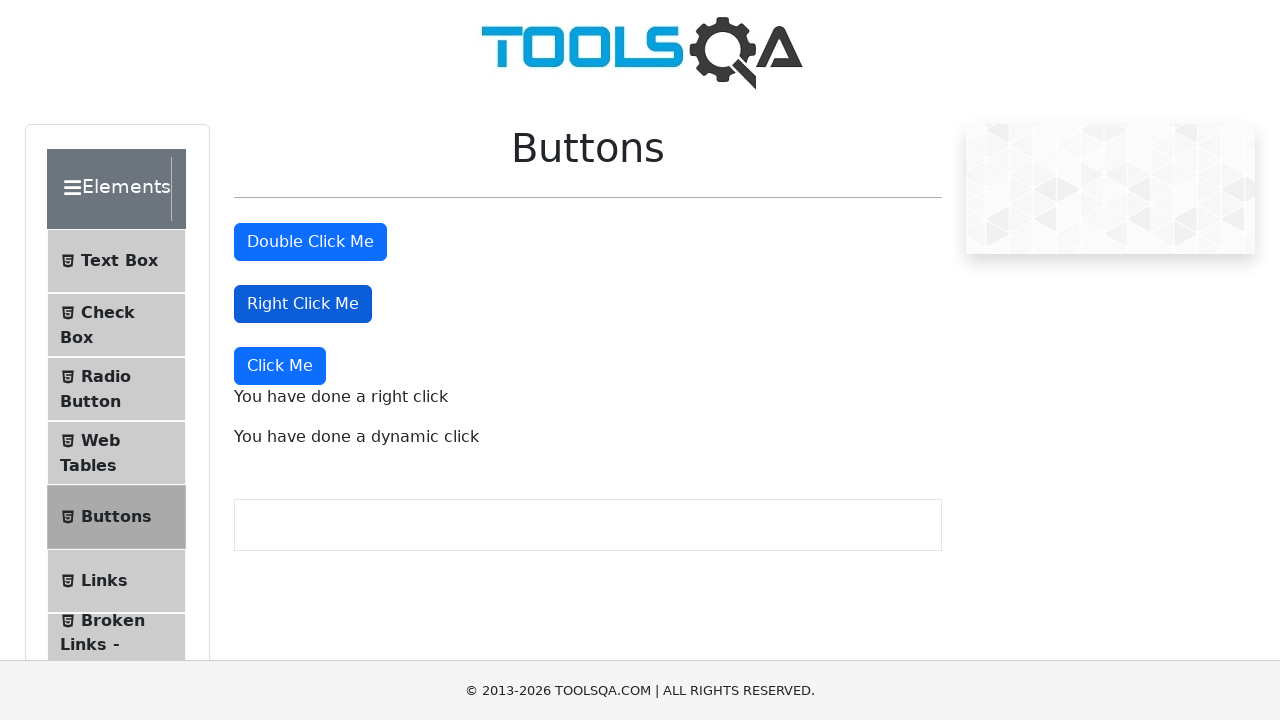

Performed double click on double click button at (310, 242) on #doubleClickBtn
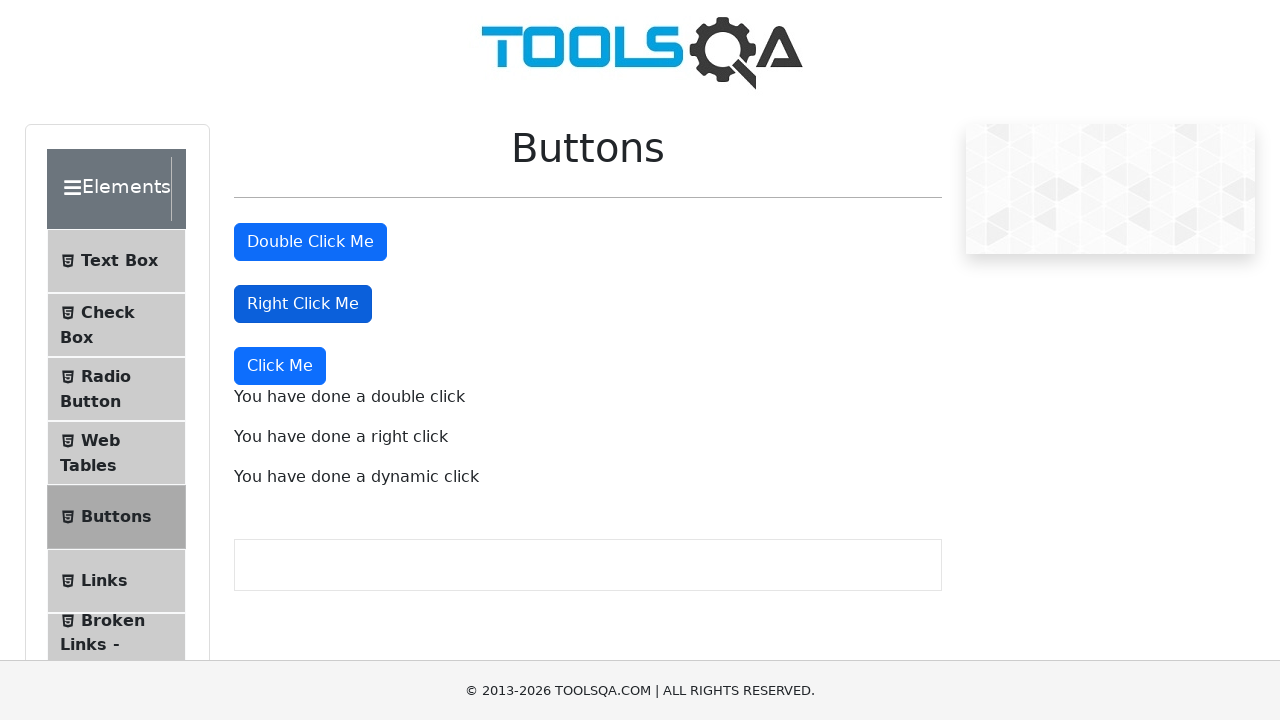

Retrieved double click message text
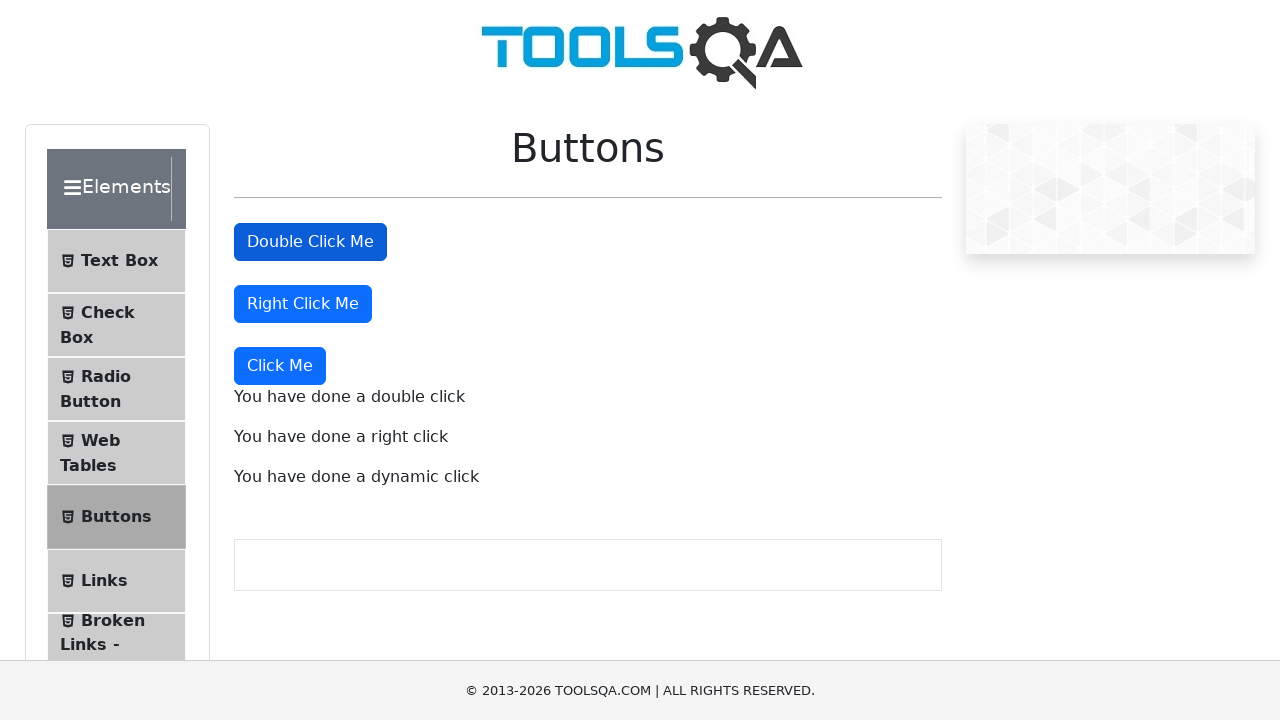

Verified double click message: 'You have done a double click'
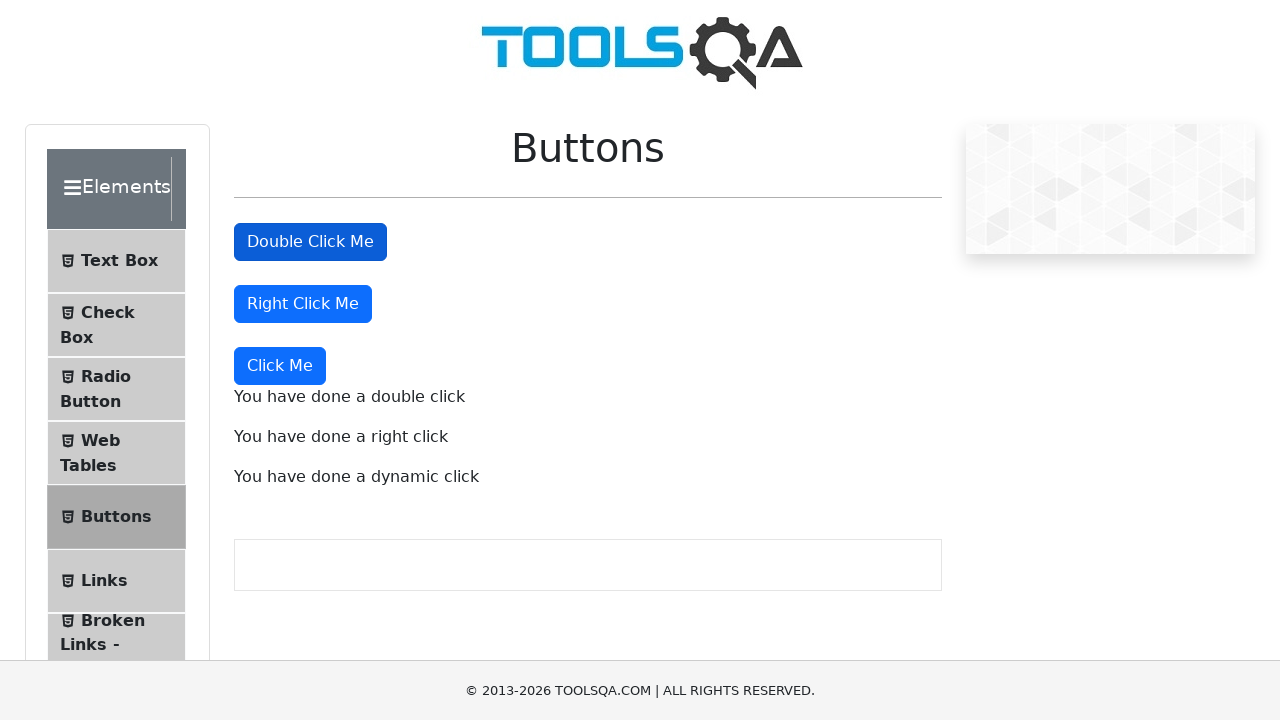

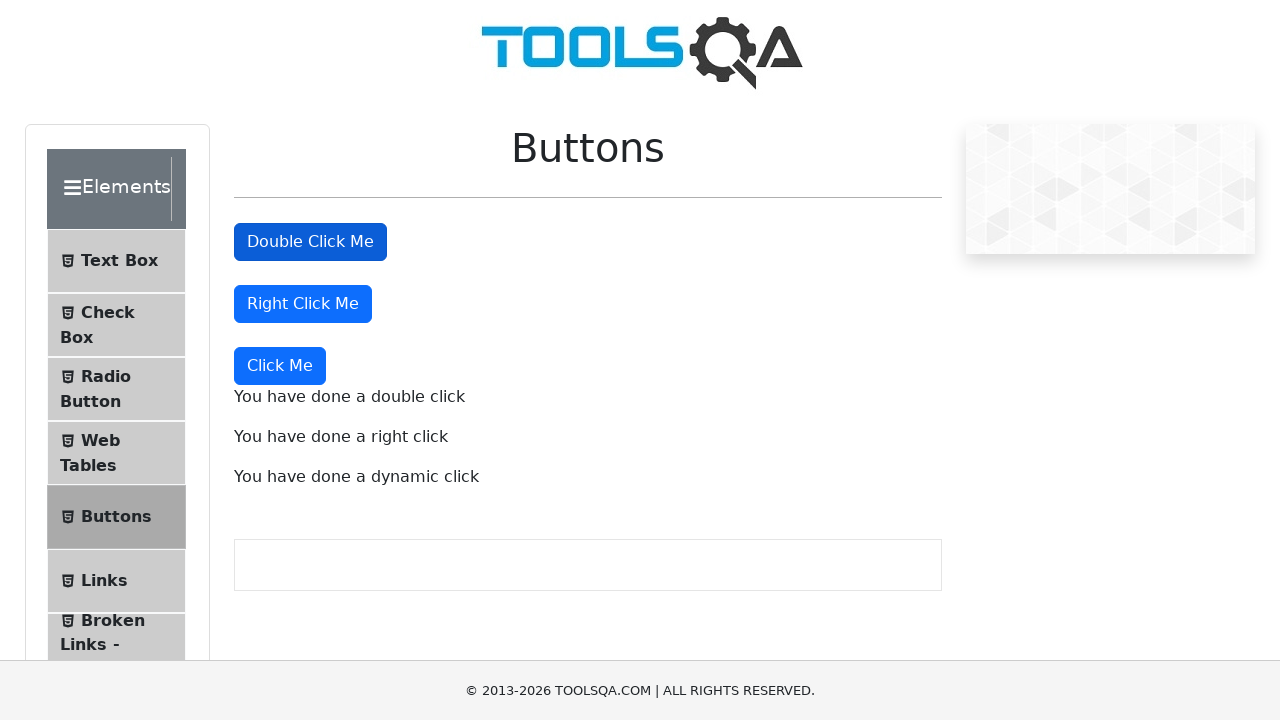